Tests a registration practice form by filling out all fields including first name, last name, email, gender, phone number, date of birth, subjects, hobbies, address, state and city, then submits the form.

Starting URL: https://demoqa.com/automation-practice-form

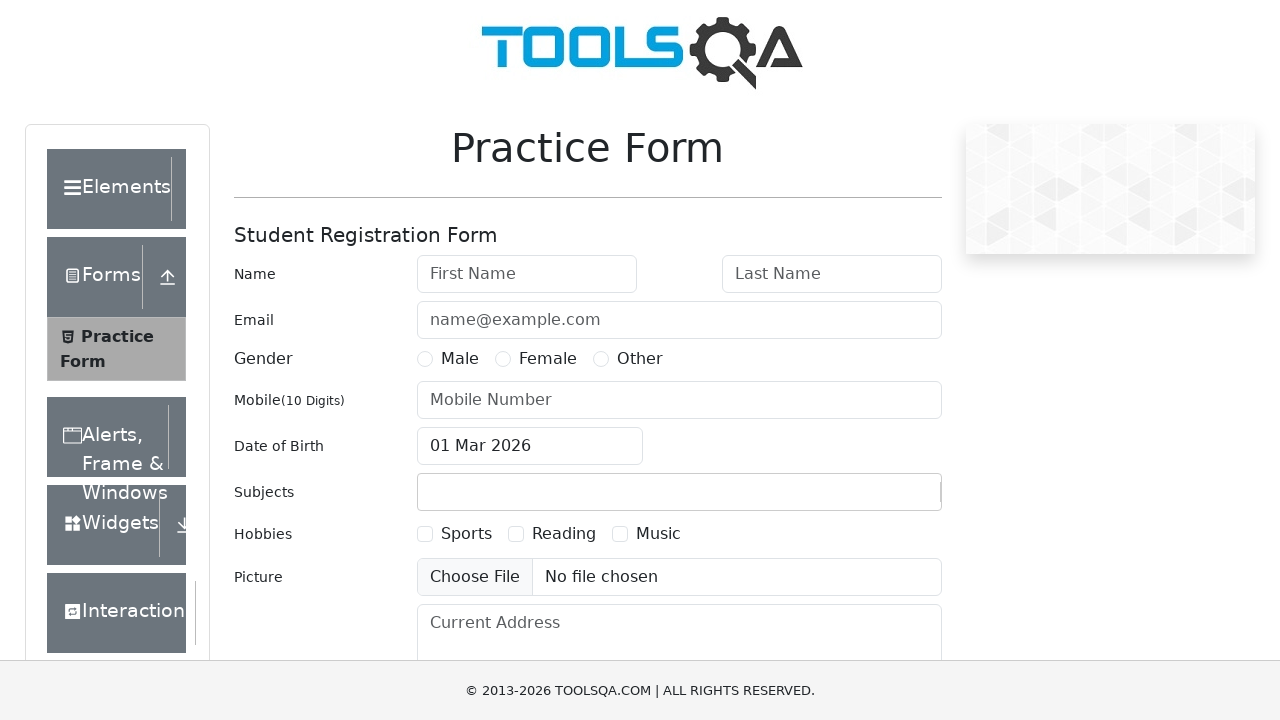

Filled first name field with 'Michael' on #firstName
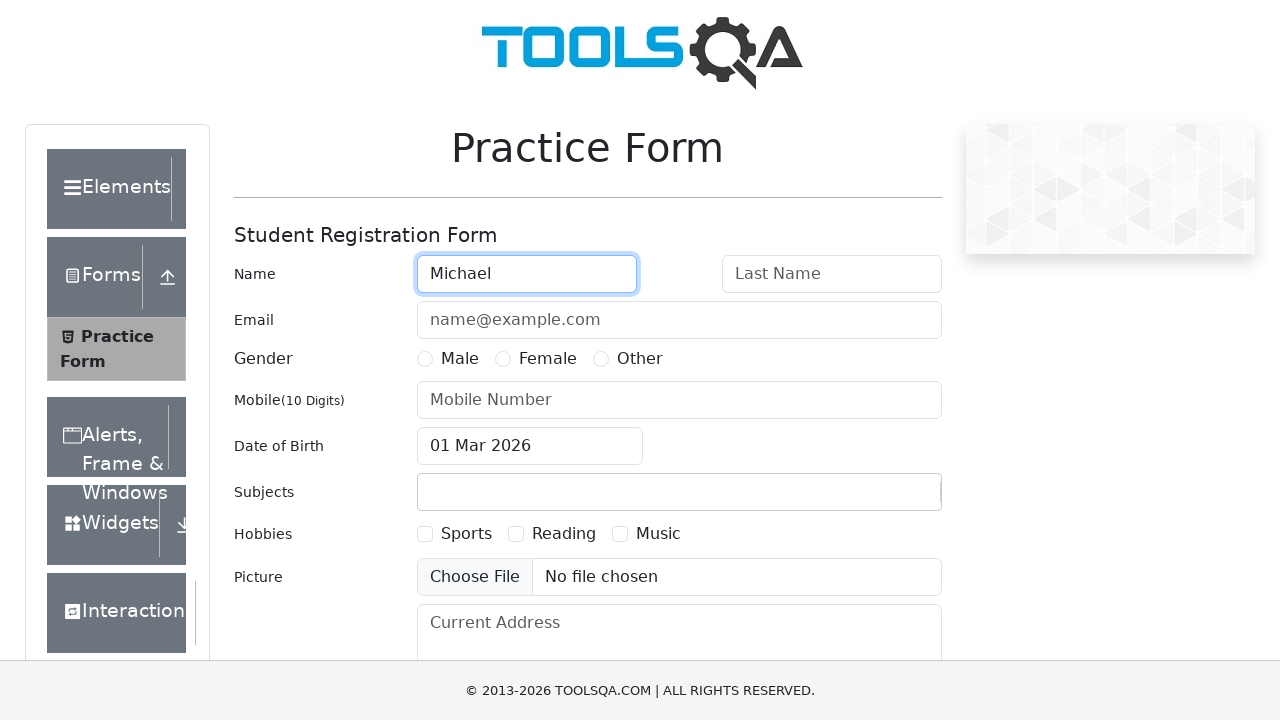

Filled last name field with 'Johnson' on #lastName
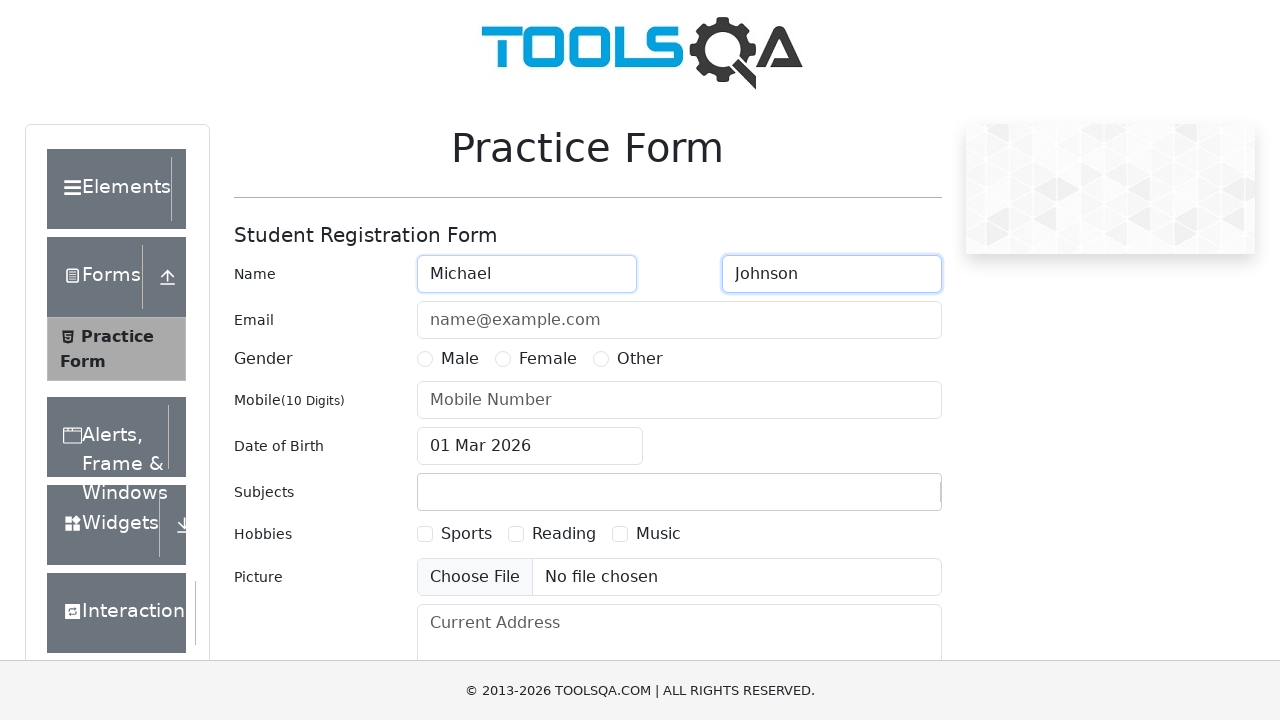

Filled email field with 'michael.johnson@example.com' on #userEmail
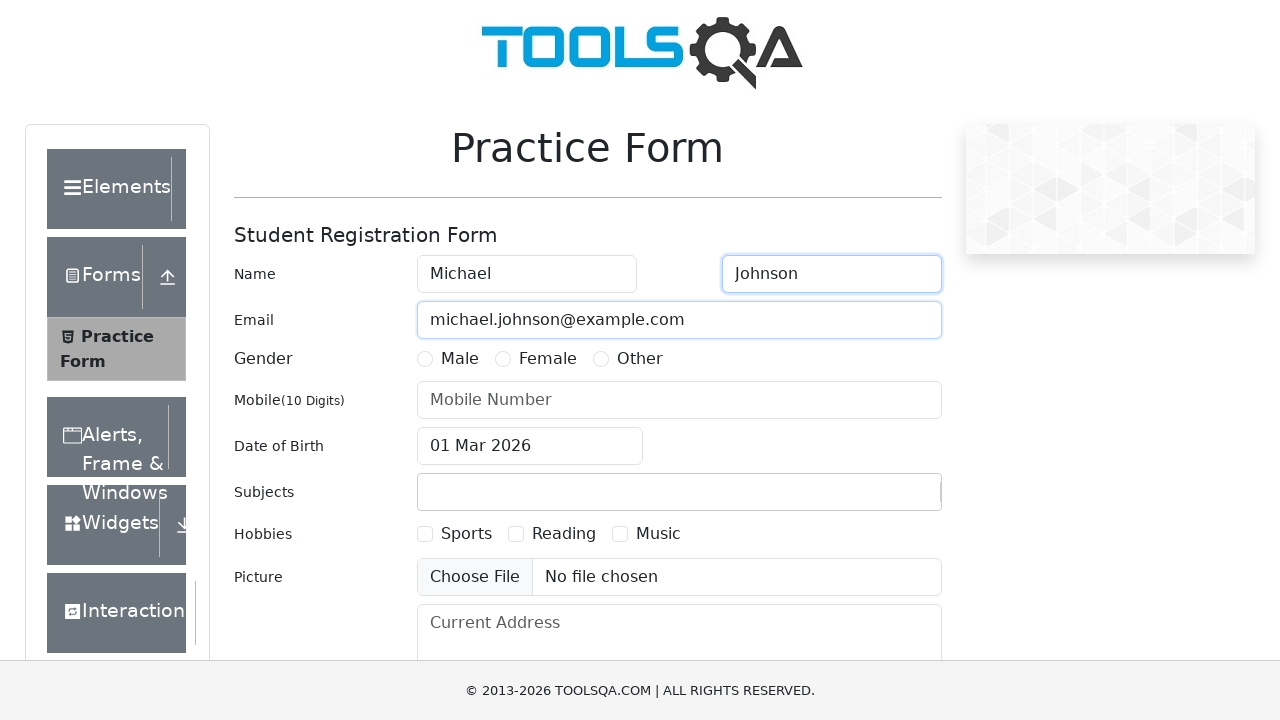

Selected Male gender option at (460, 359) on label[for='gender-radio-1']
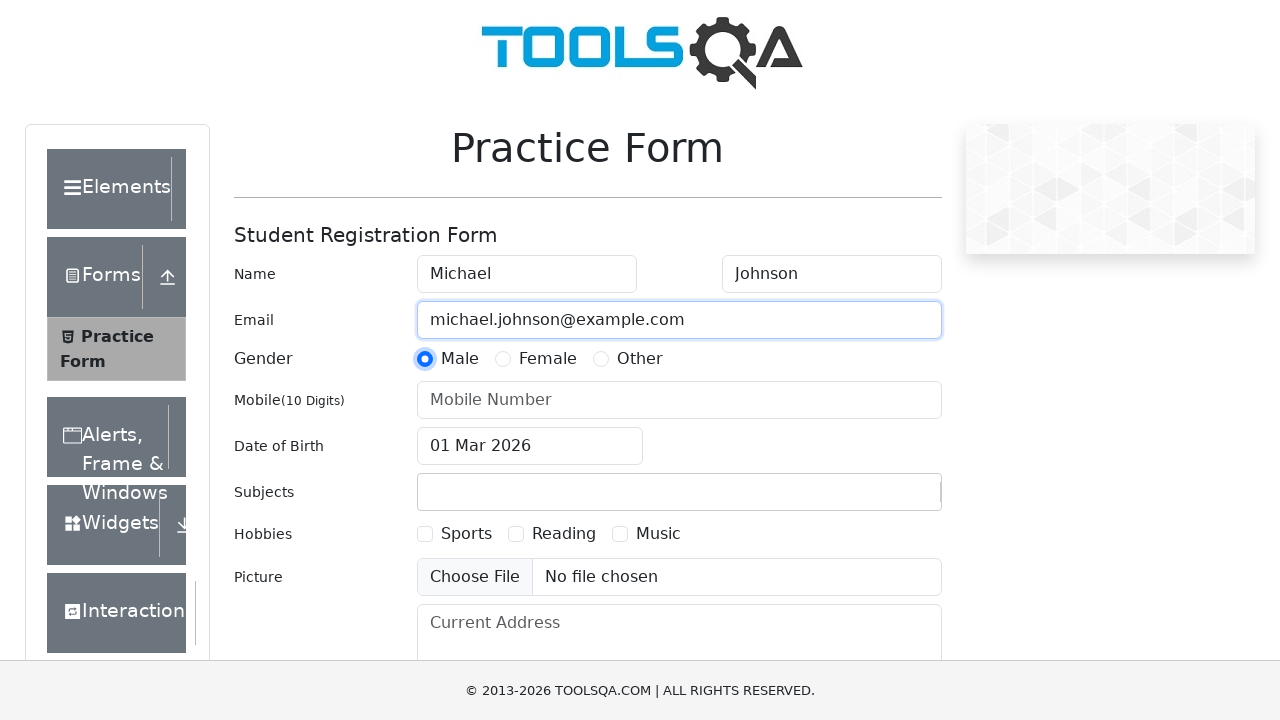

Filled phone number field with '8574123690' on #userNumber
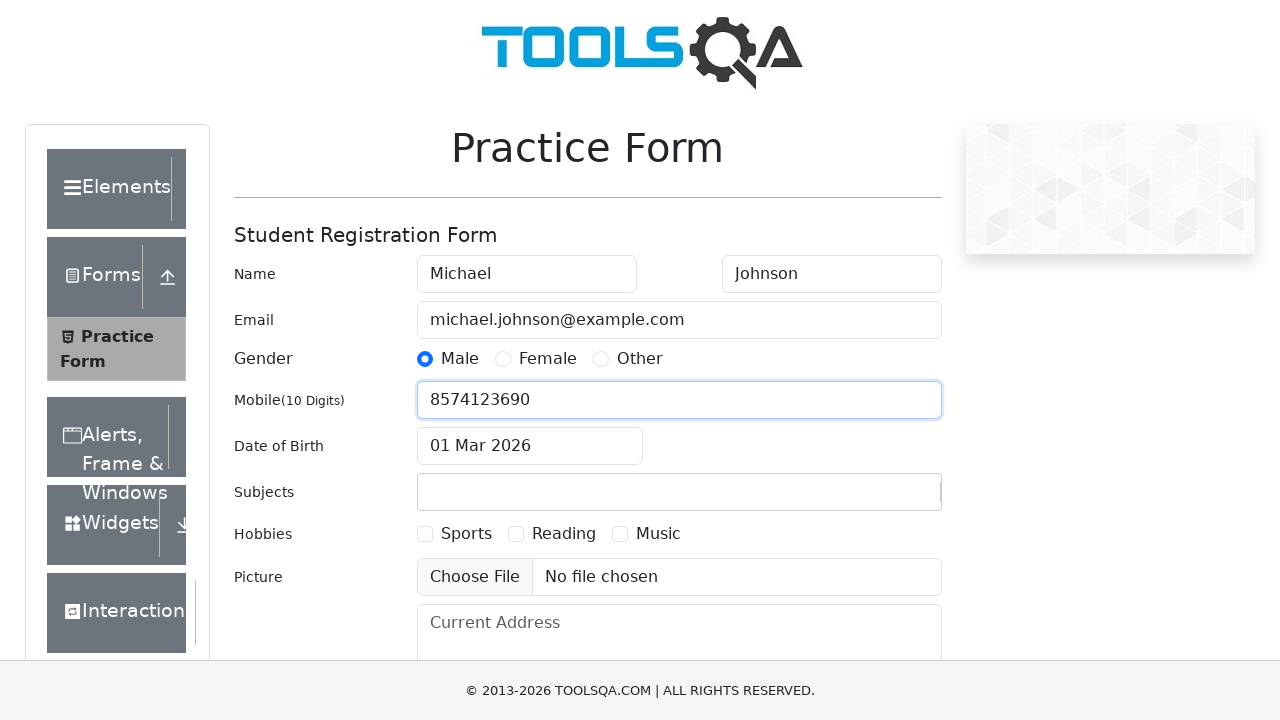

Clicked date of birth input to open date picker at (530, 446) on #dateOfBirthInput
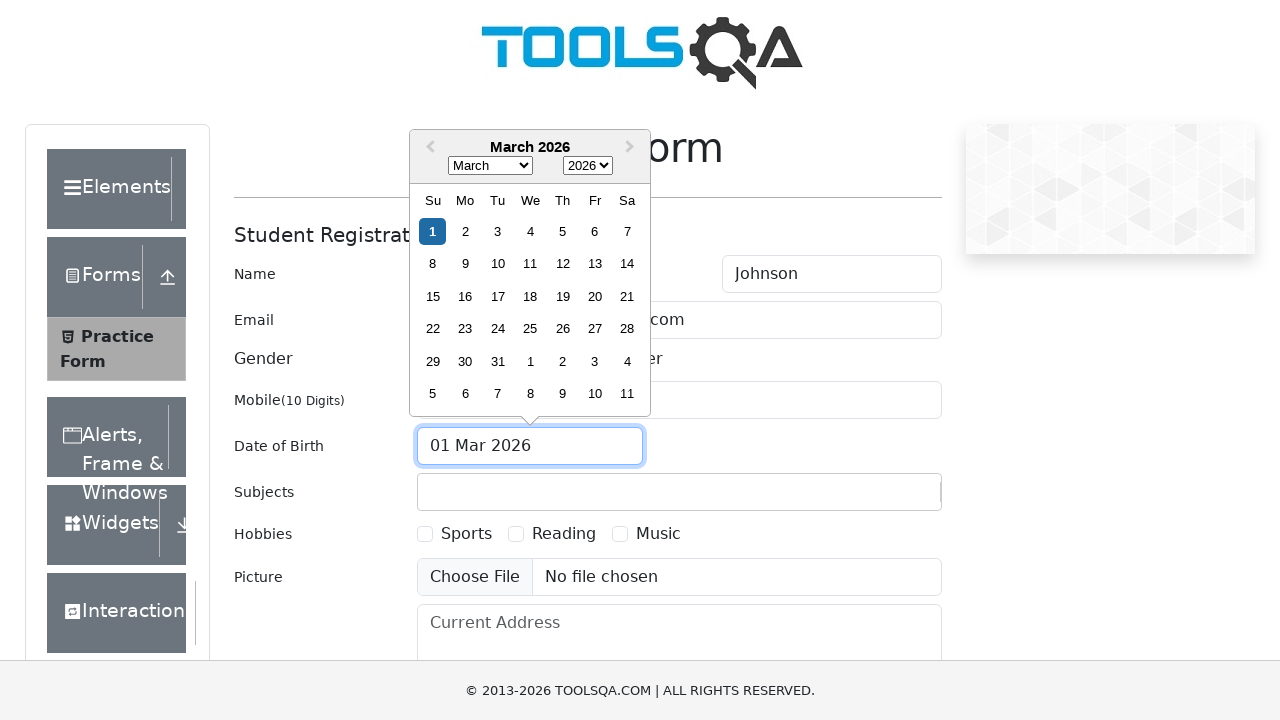

Selected July from month dropdown on .react-datepicker__month-select
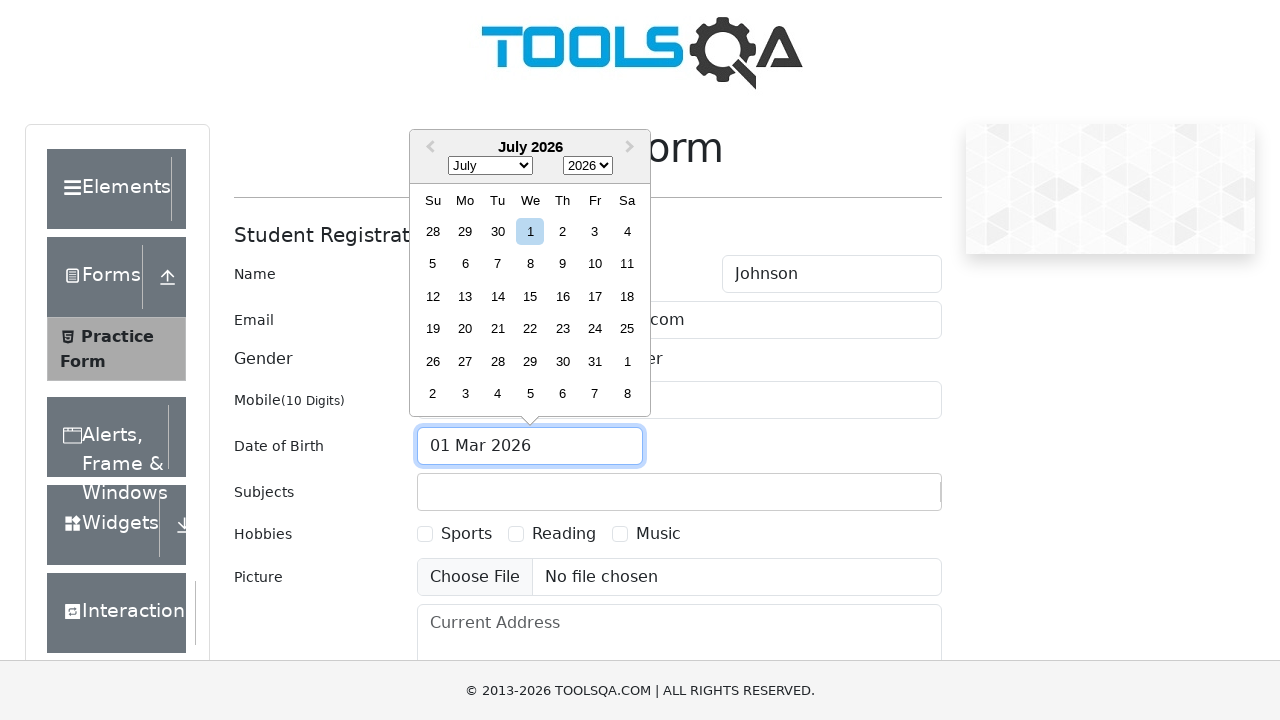

Selected 1996 from year dropdown on .react-datepicker__year-select
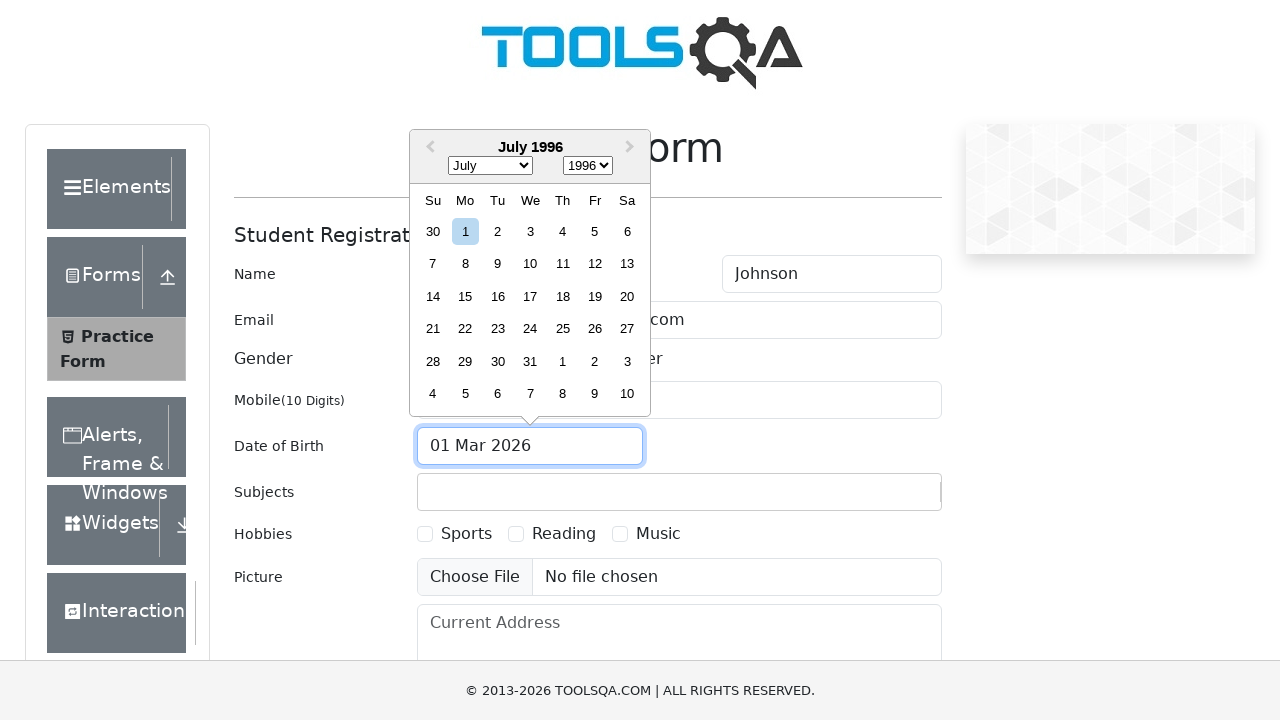

Selected 15th day from date picker at (465, 296) on .react-datepicker__day--015:not(.react-datepicker__day--outside-month)
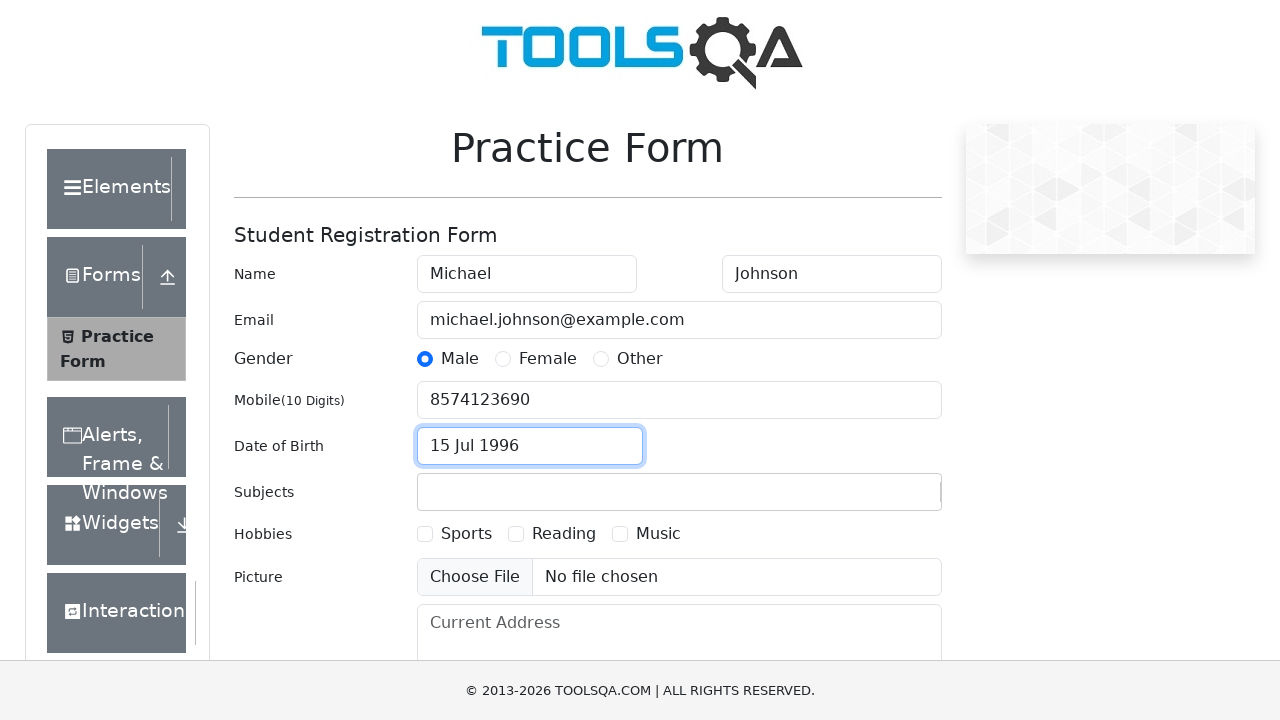

Filled subjects field with 'Maths' on #subjectsInput
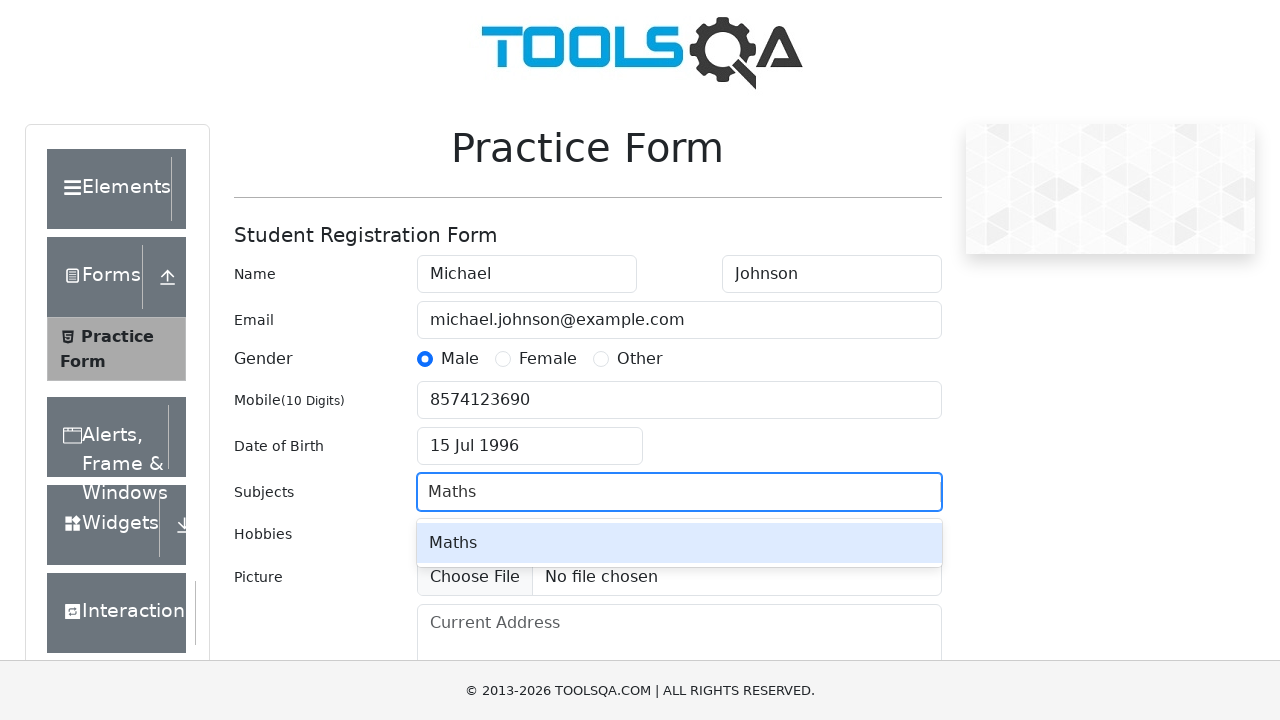

Pressed Enter to confirm subject 'Maths' on #subjectsInput
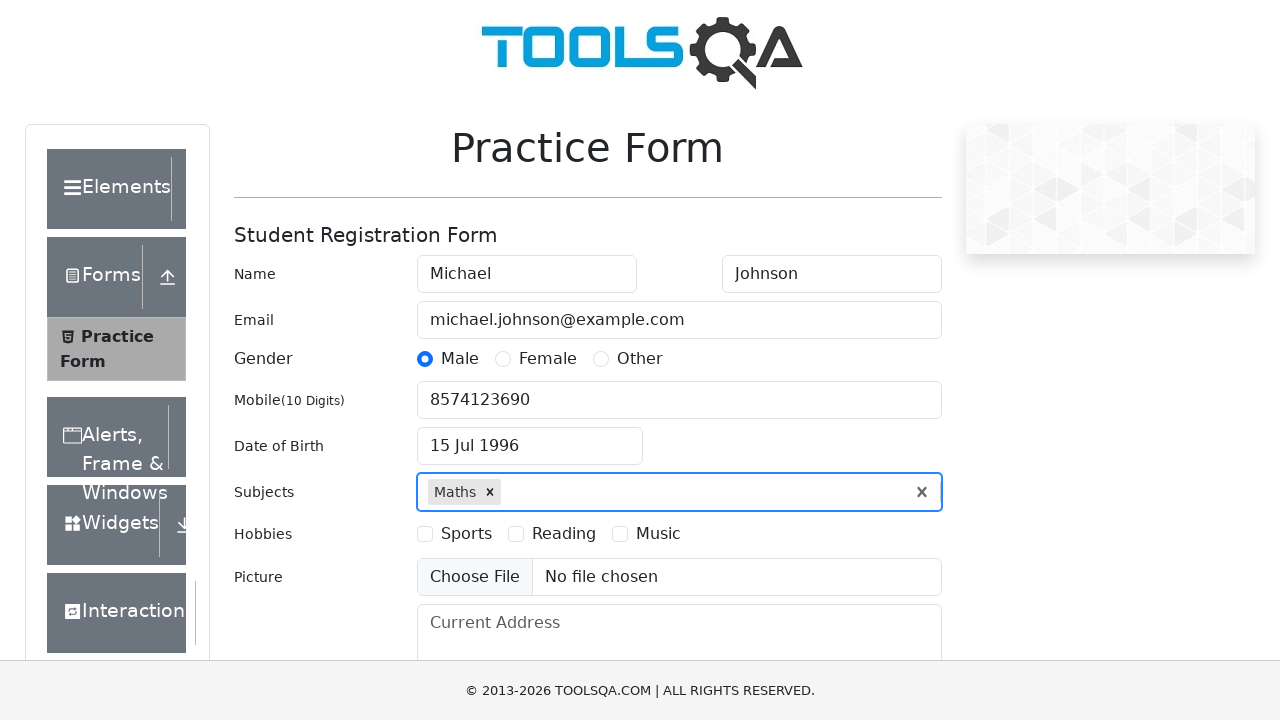

Selected Sports hobby checkbox at (466, 534) on #hobbiesWrapper >> text=Sports
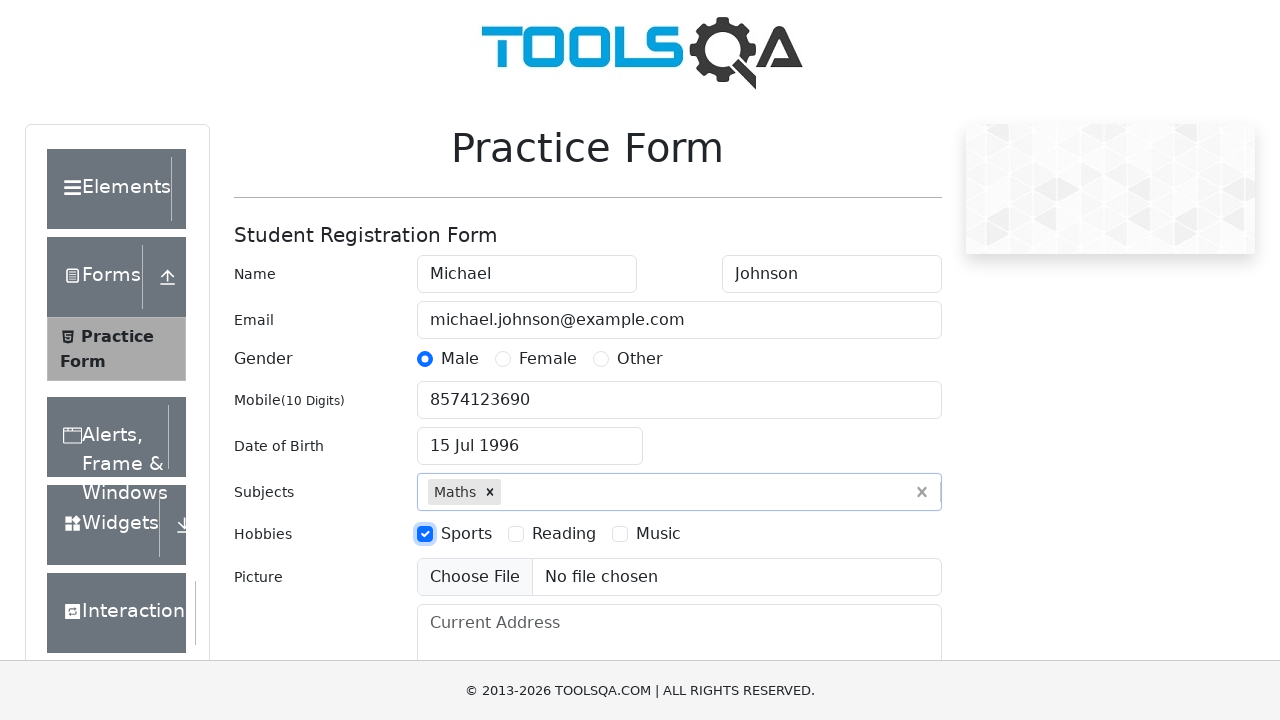

Filled address field with '123 Oak Street, Springfield, IL 62701' on #currentAddress
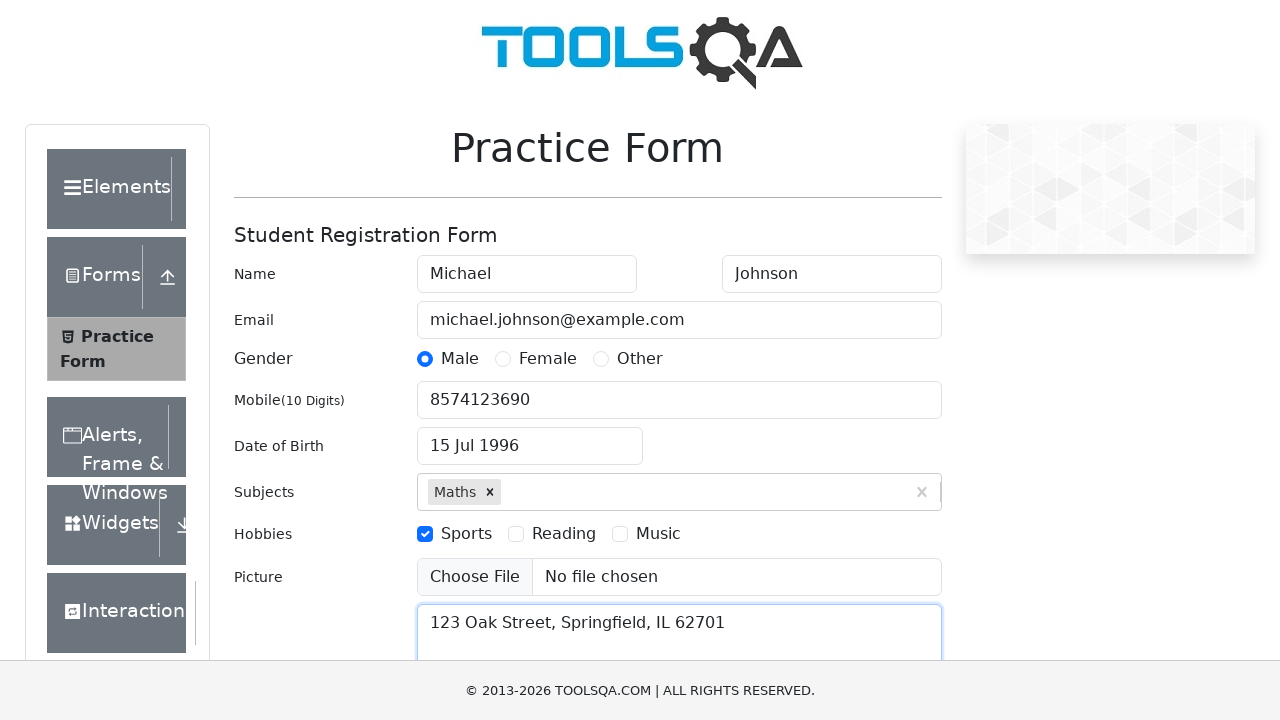

Clicked state dropdown to open options at (527, 437) on #state
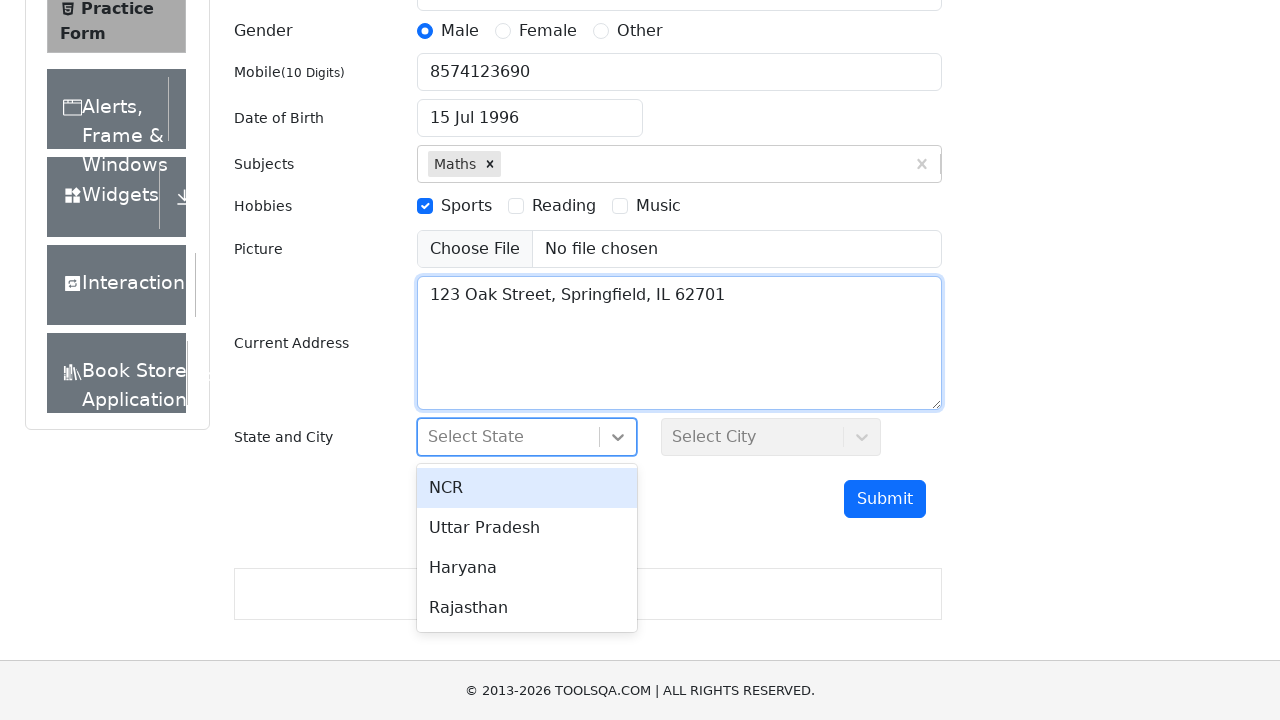

Selected 'Uttar Pradesh' from state dropdown at (527, 528) on #stateCity-wrapper >> text=Uttar Pradesh
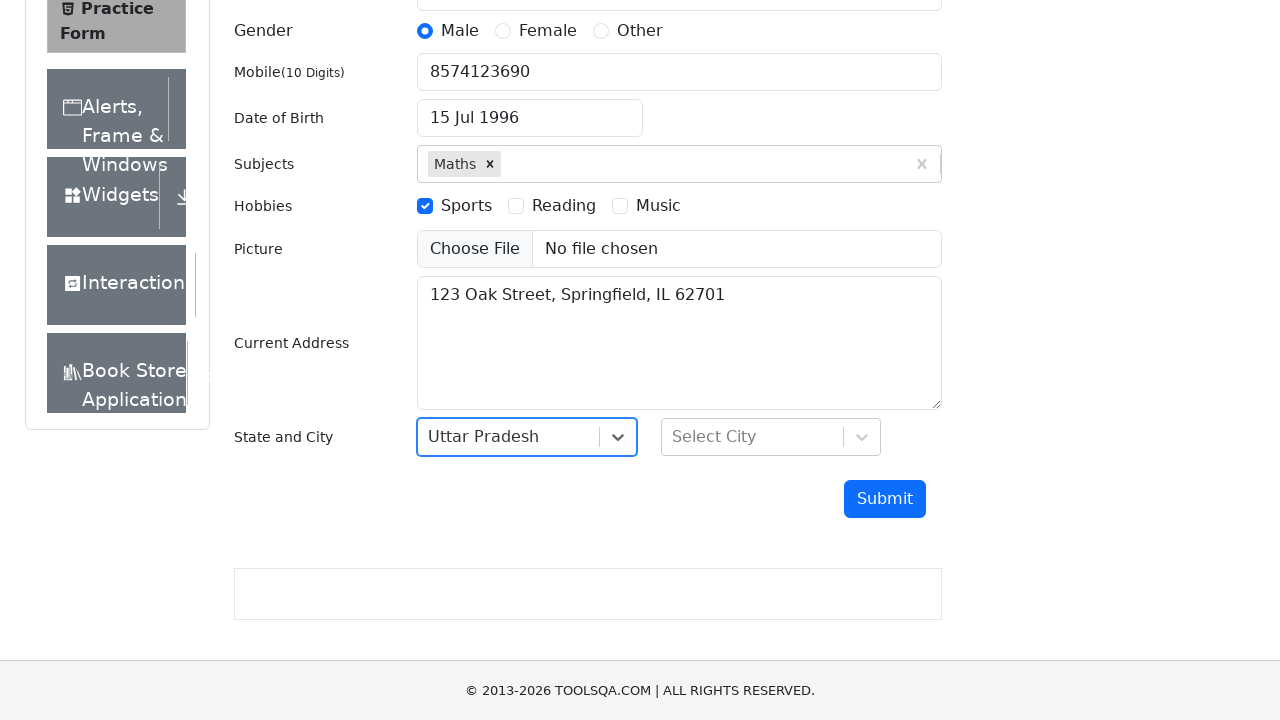

Clicked city dropdown to open options at (771, 437) on #city
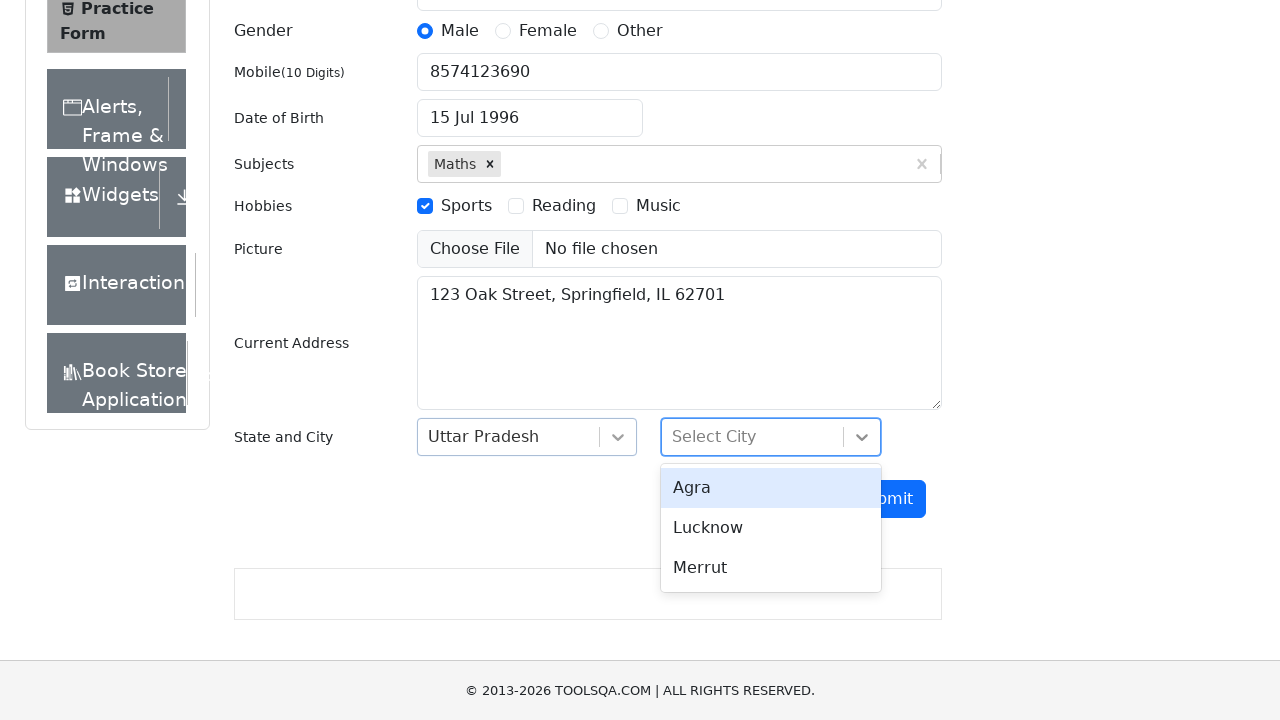

Selected 'Lucknow' from city dropdown at (771, 528) on #stateCity-wrapper >> text=Lucknow
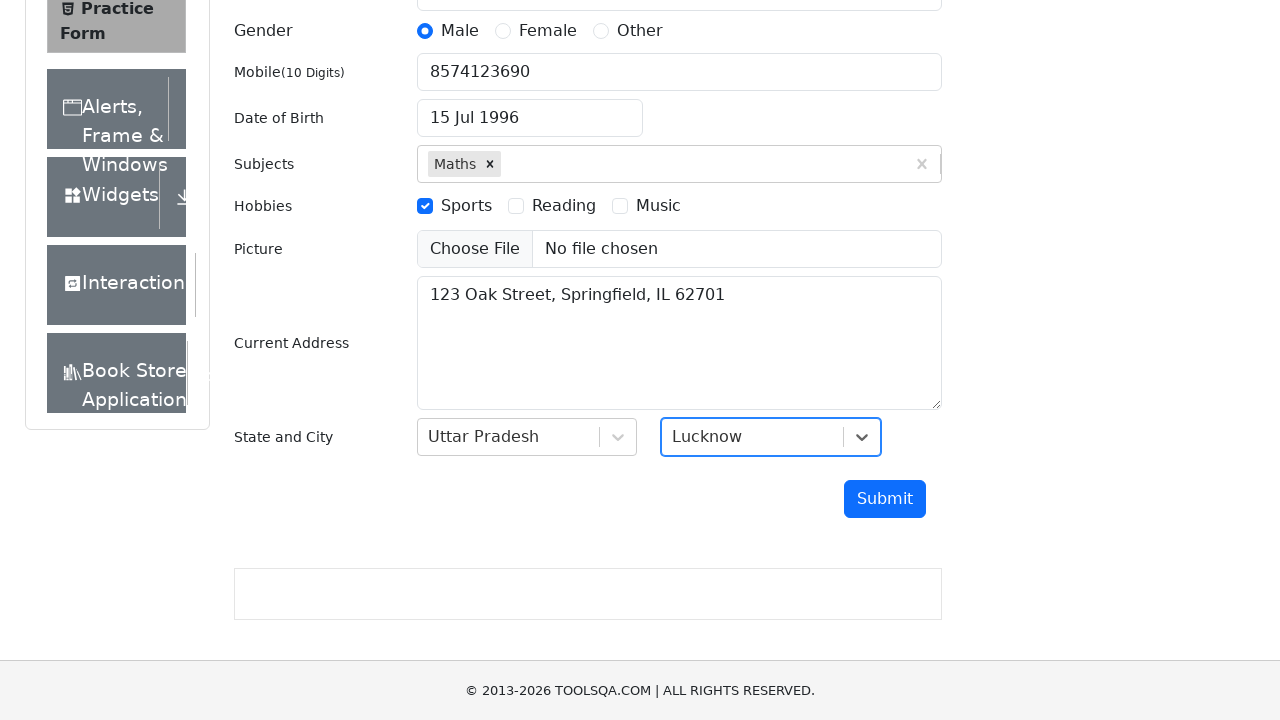

Clicked submit button to submit the registration form at (885, 499) on #submit
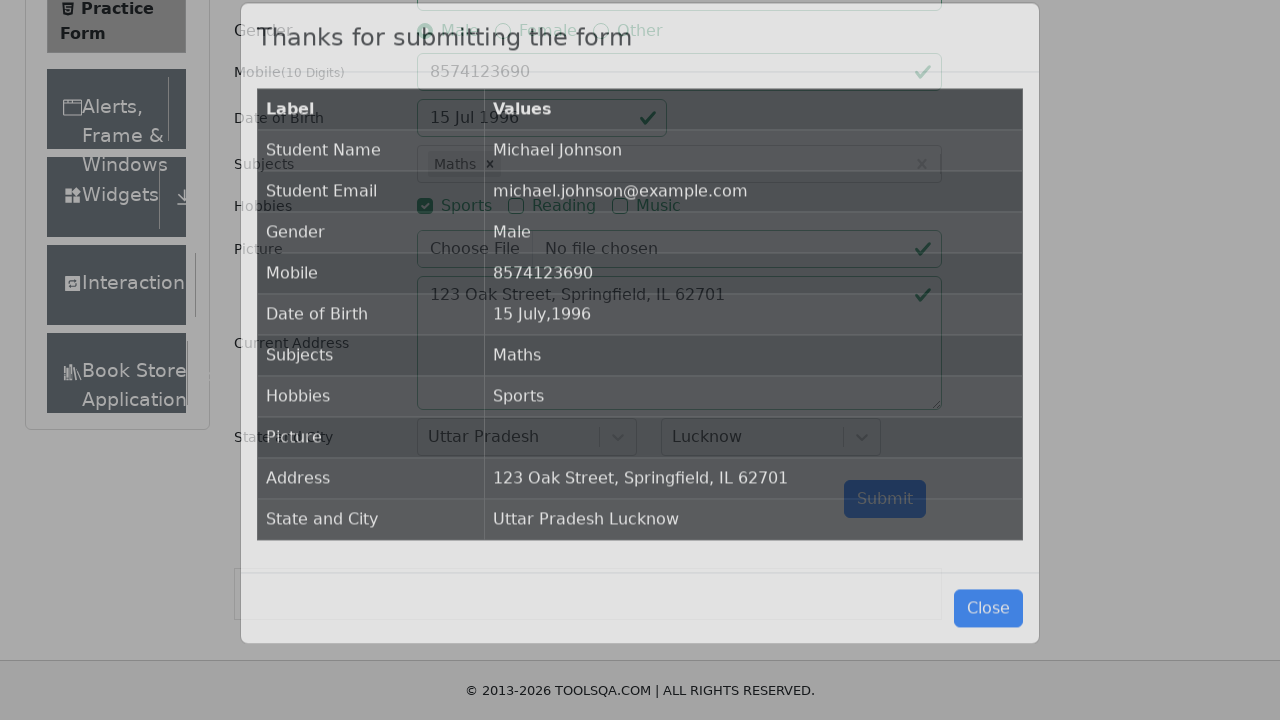

Form submission confirmation modal appeared
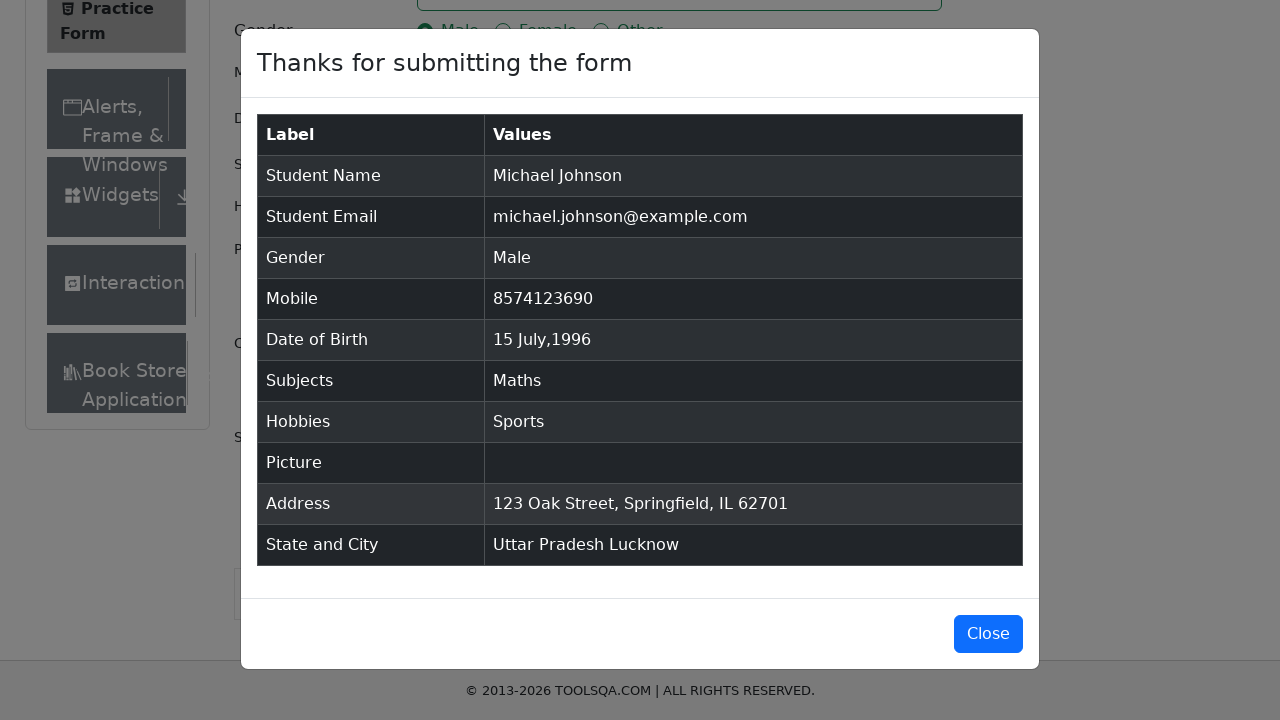

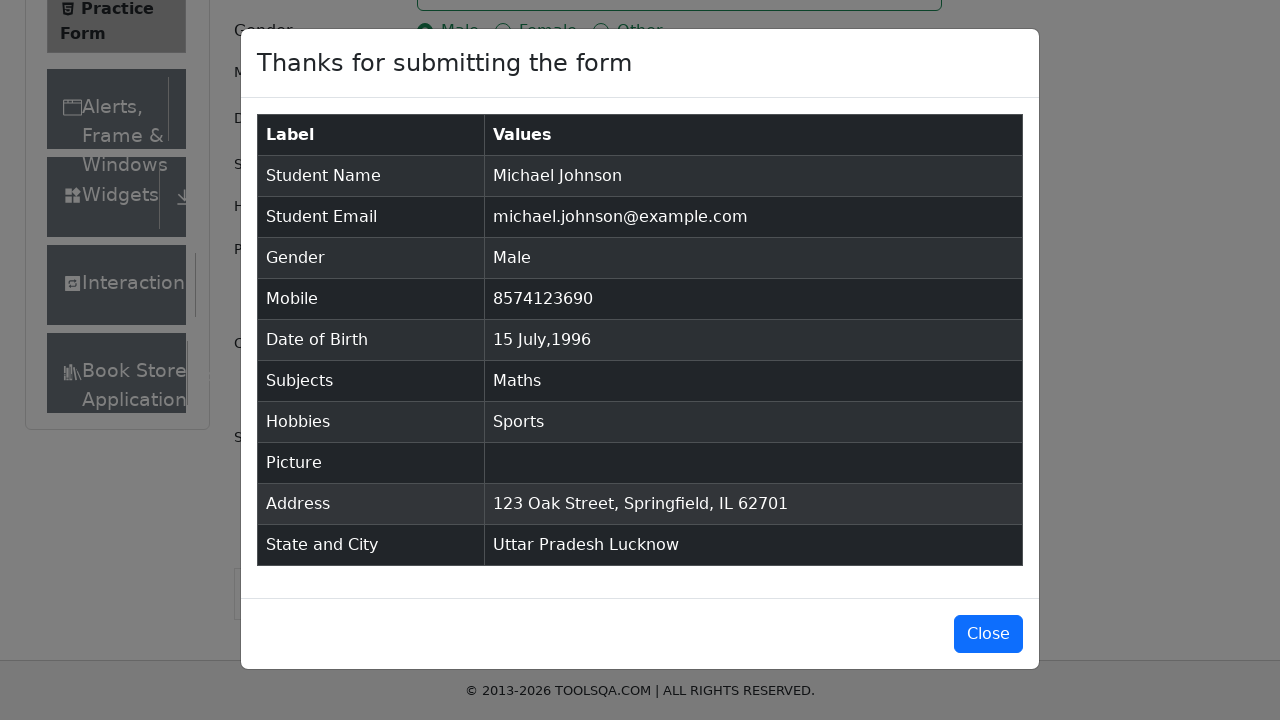